Tests GitHub signup page password validation by entering a short password and verifying the error message is displayed

Starting URL: https://github.com/join

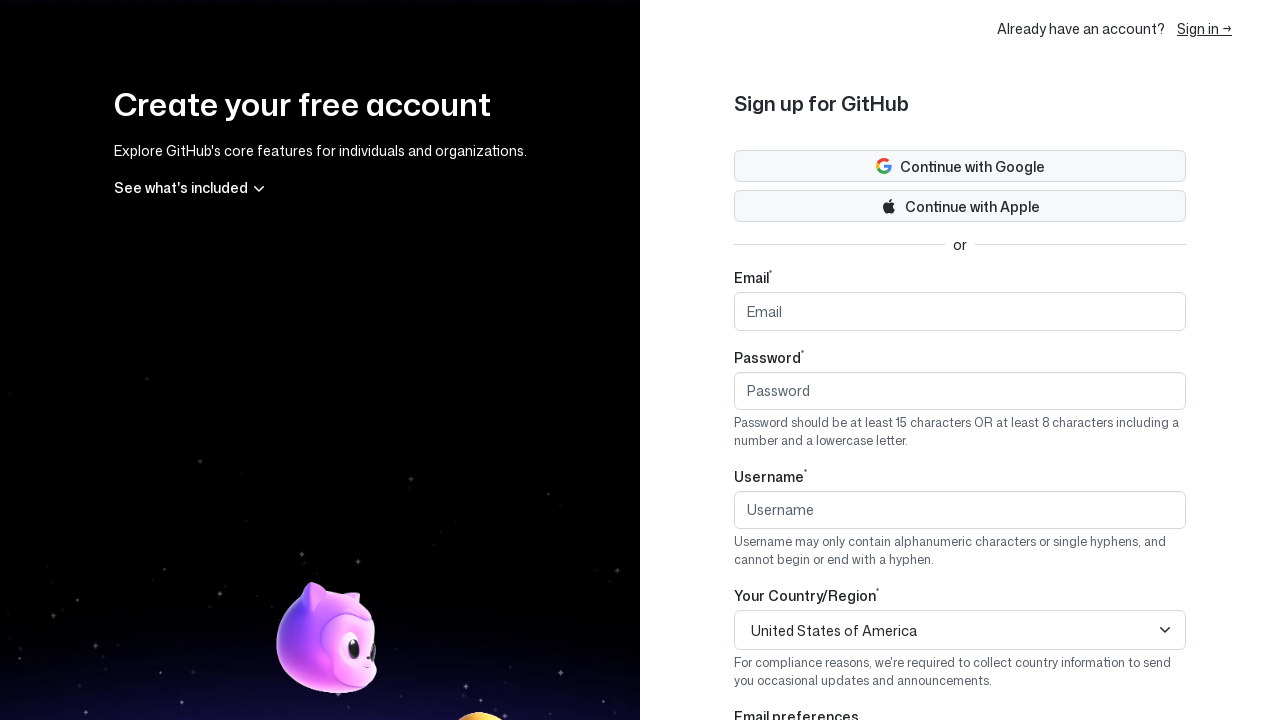

Filled password field with short password 'qwe' on input[type='password']
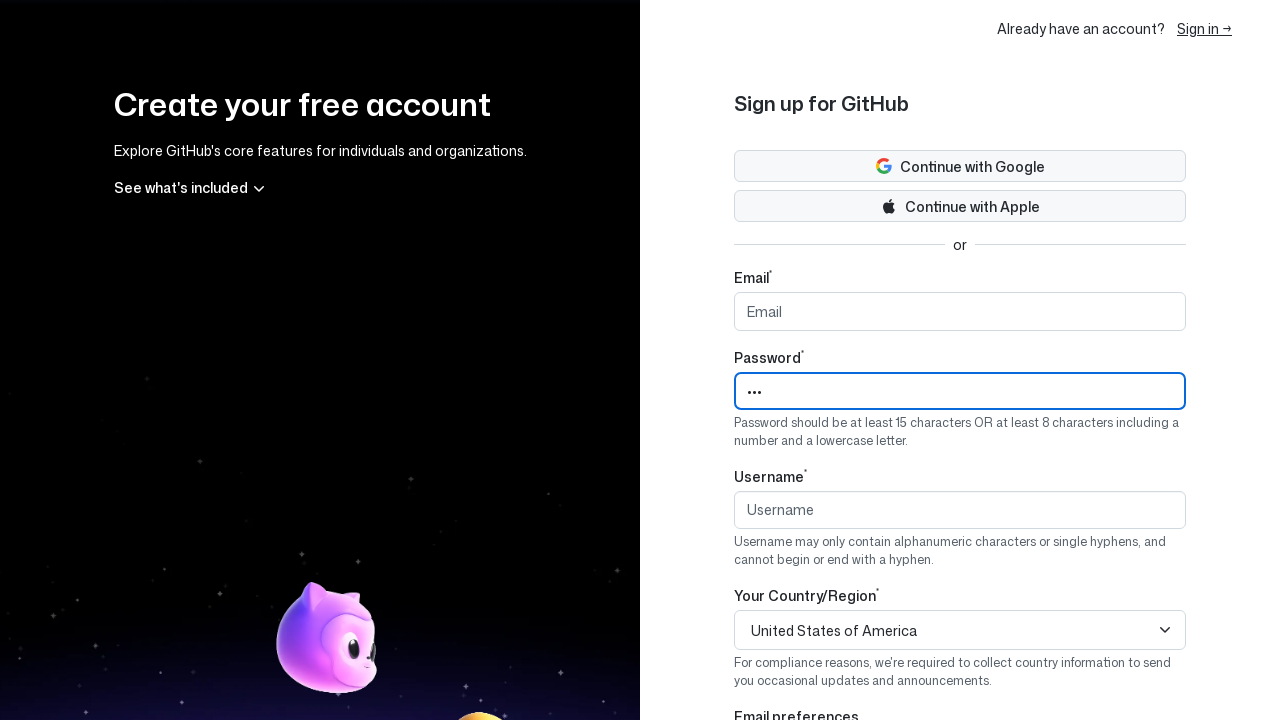

Pressed Tab to move focus away from password field and trigger validation on input[type='password']
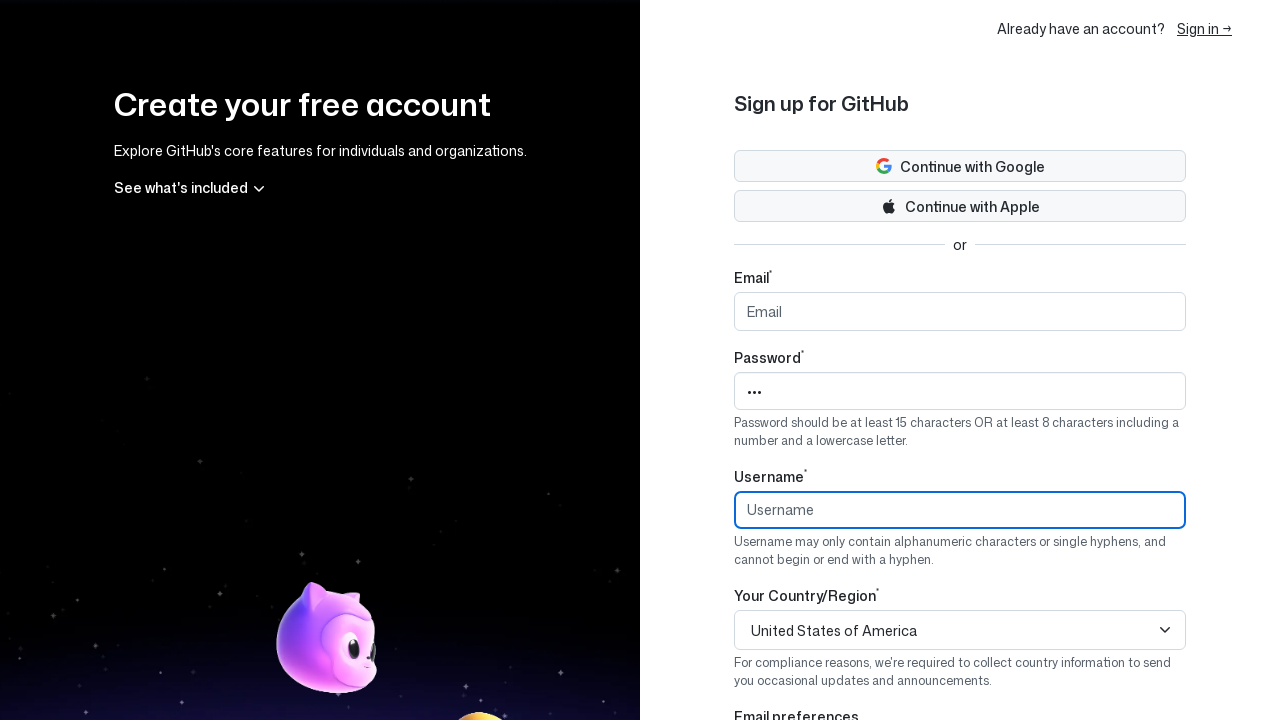

Password validation error message appeared
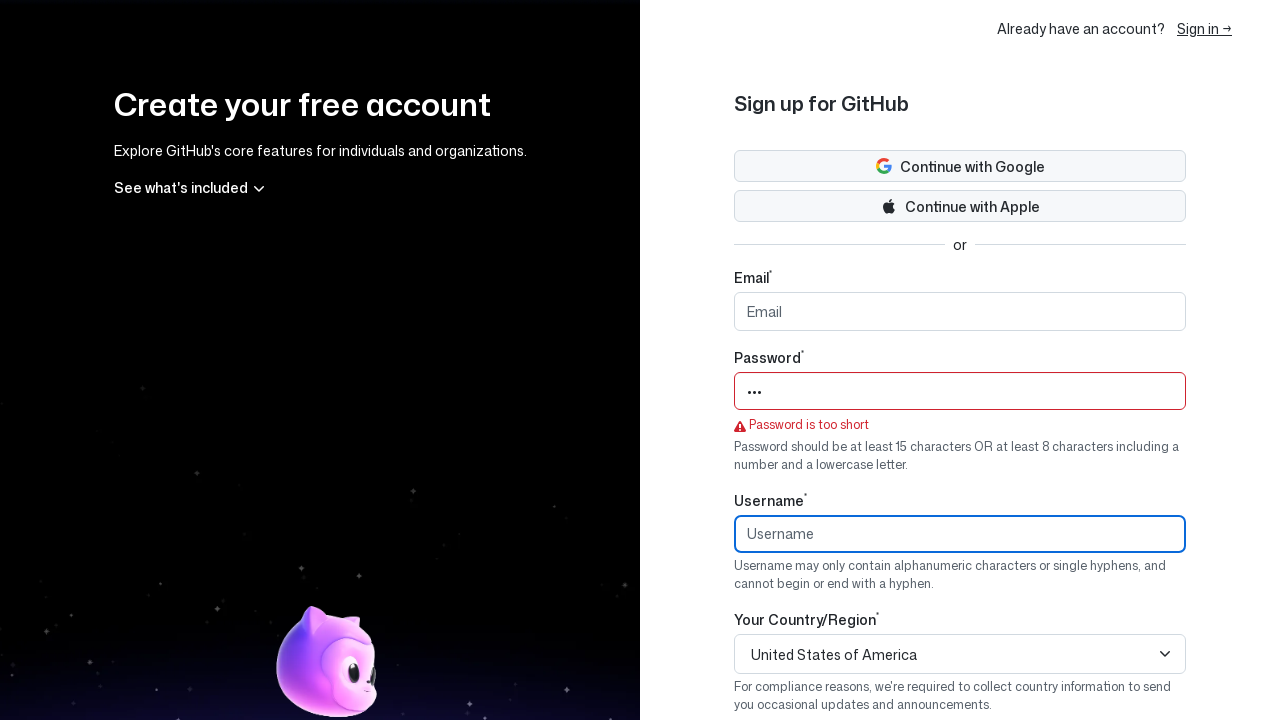

Verified that 'Password is too short' error message is visible
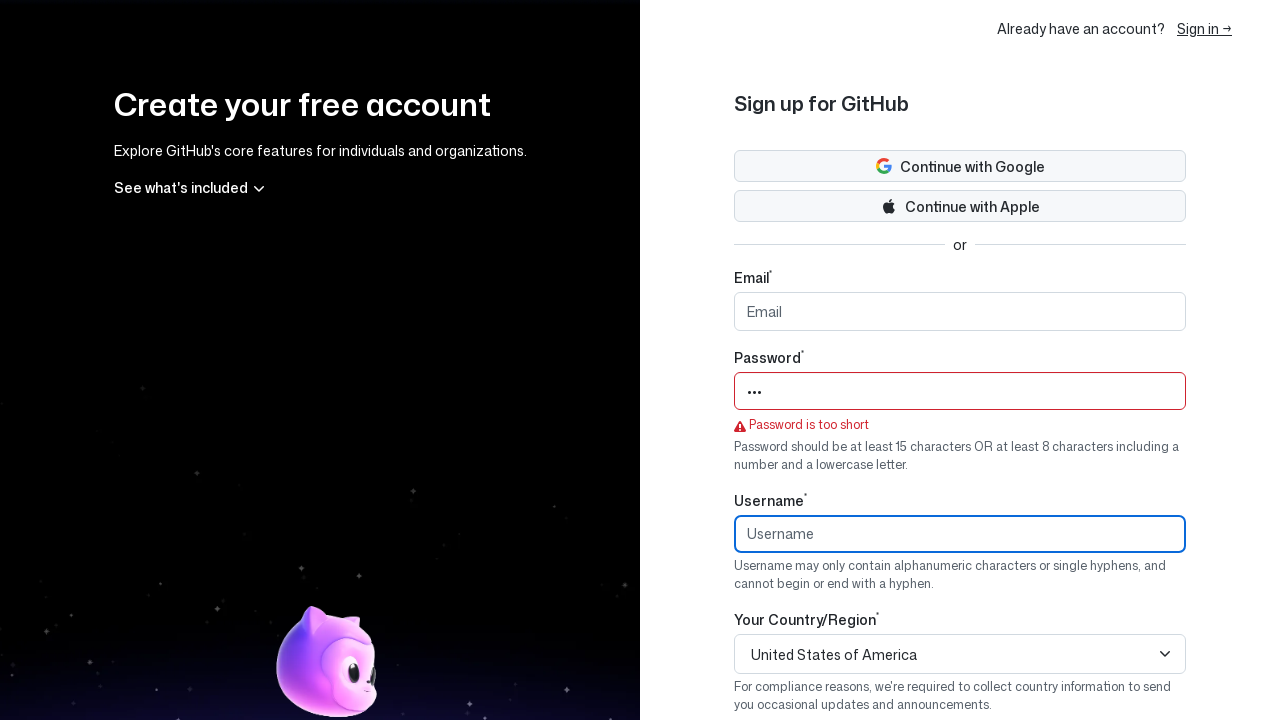

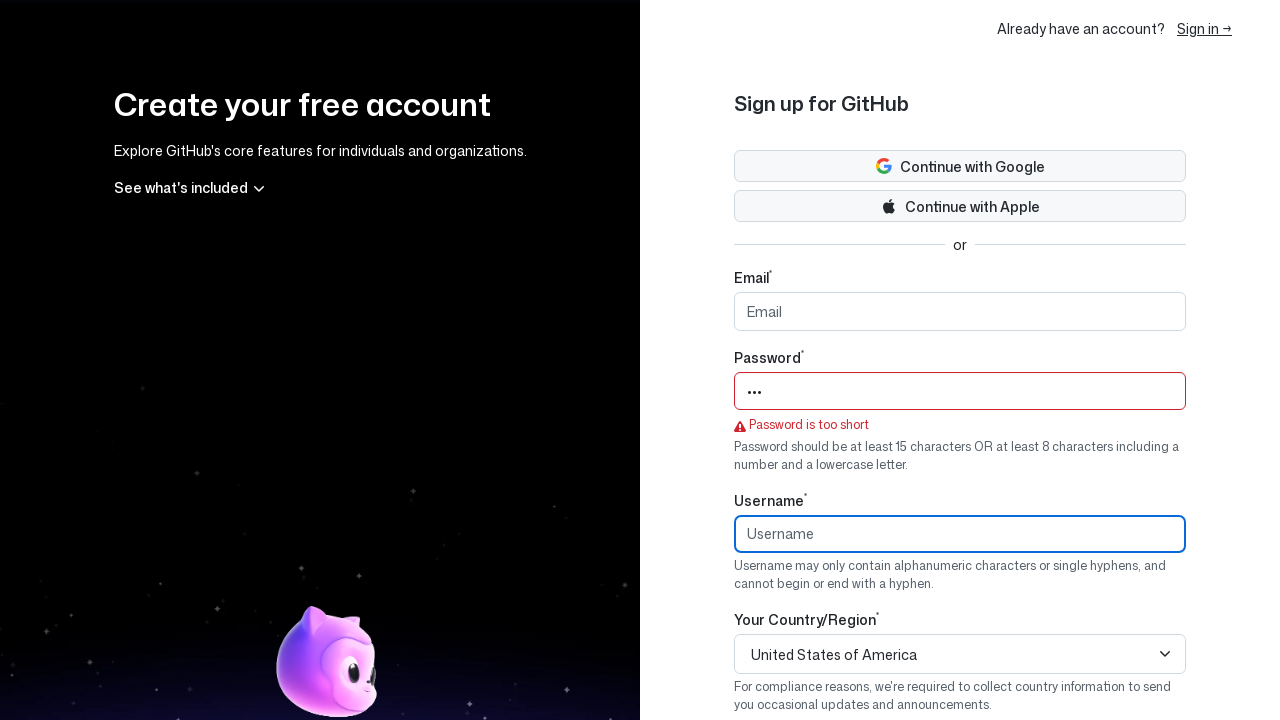